Tests dropdown selection by selecting values from select elements by index

Starting URL: https://liushilive.github.io/html_example/index.html

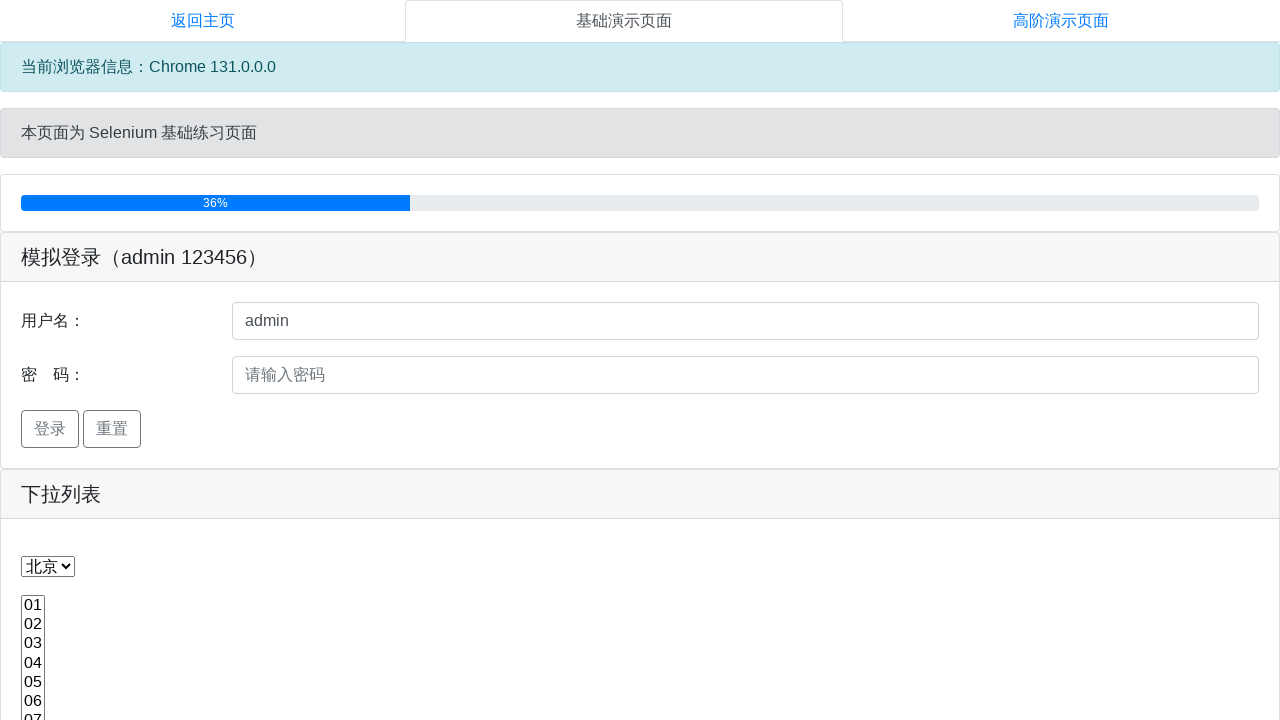

Selected option at index 2 from first dropdown (#s1Id) on #s1Id
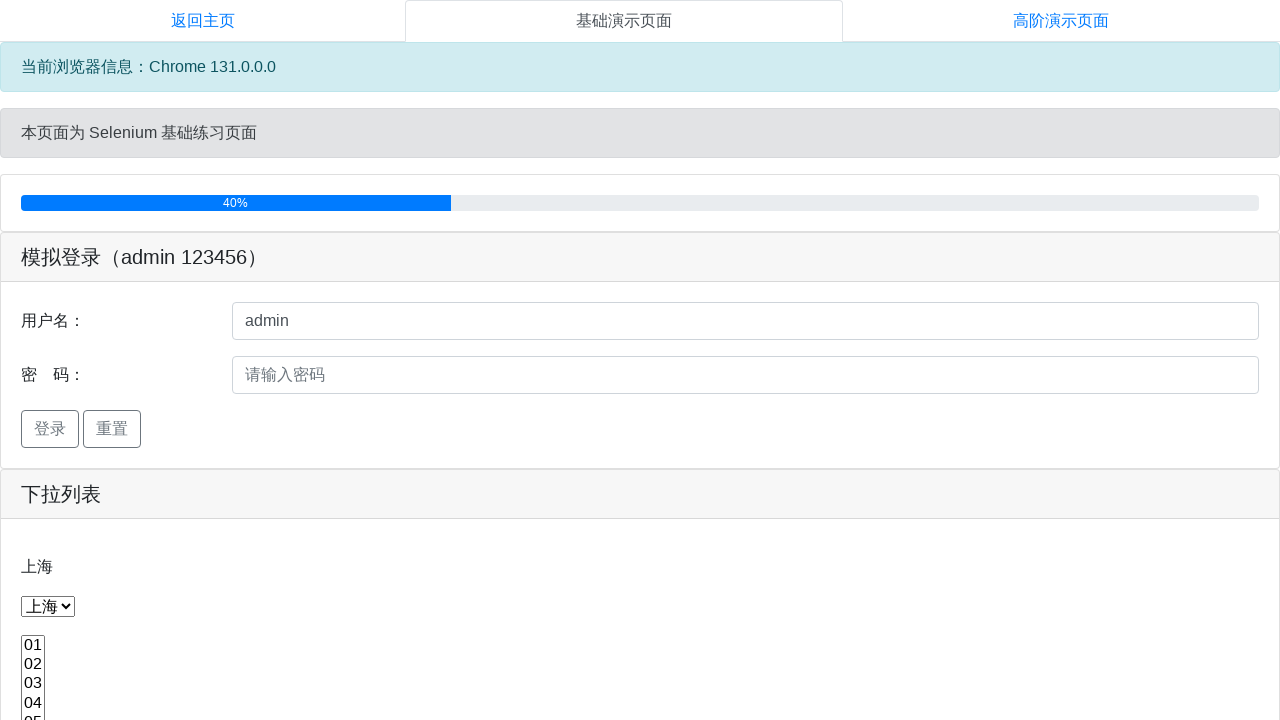

Waited 2000ms for UI to update
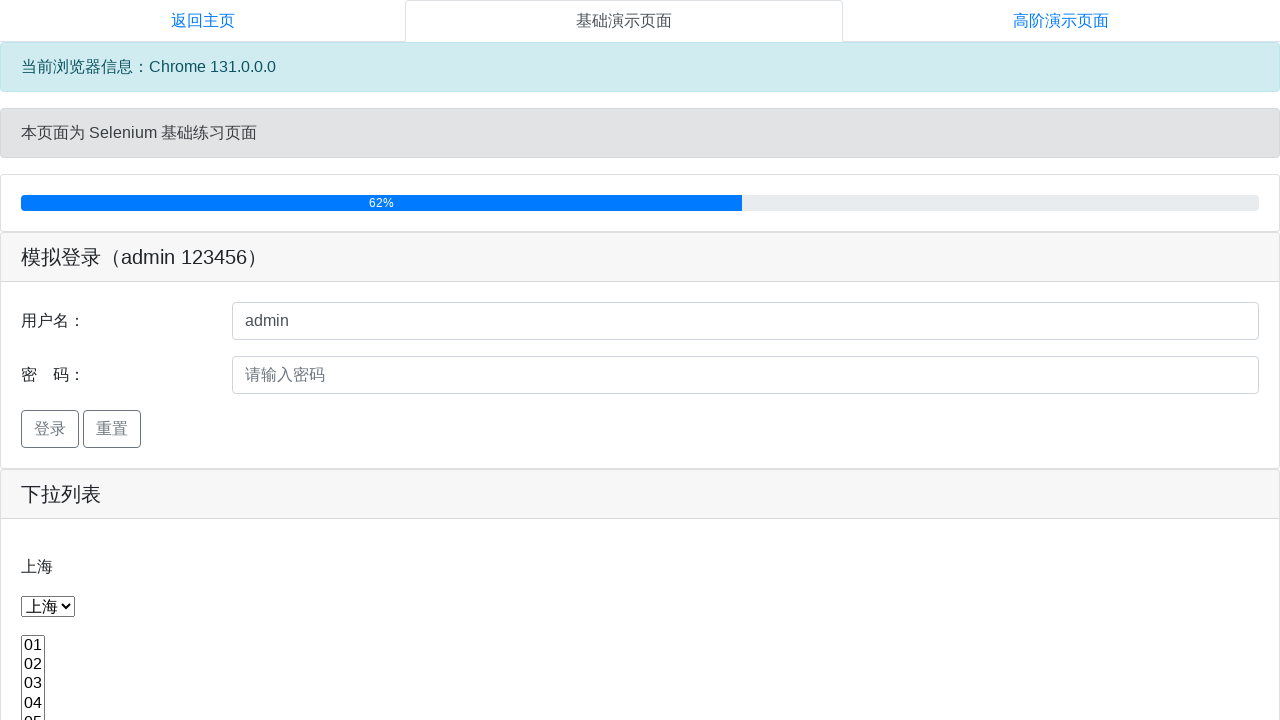

Selected option at index 4 from second dropdown (#s3Id) on #s3Id
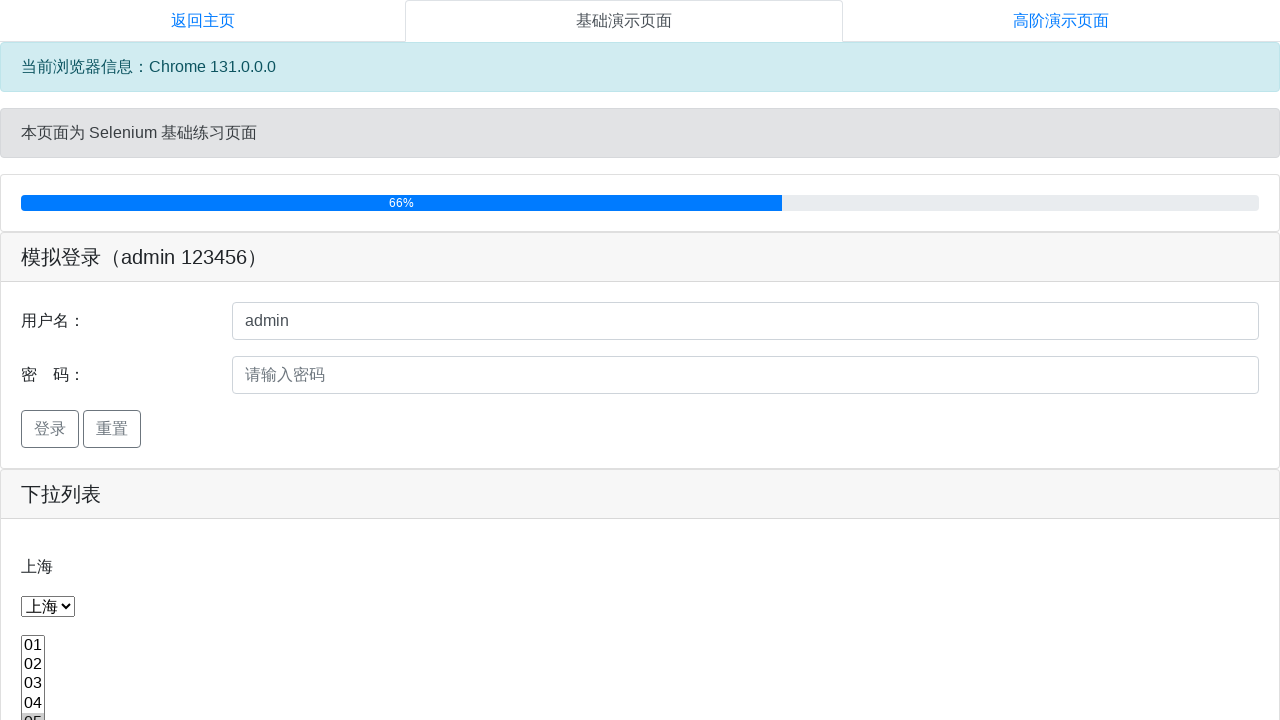

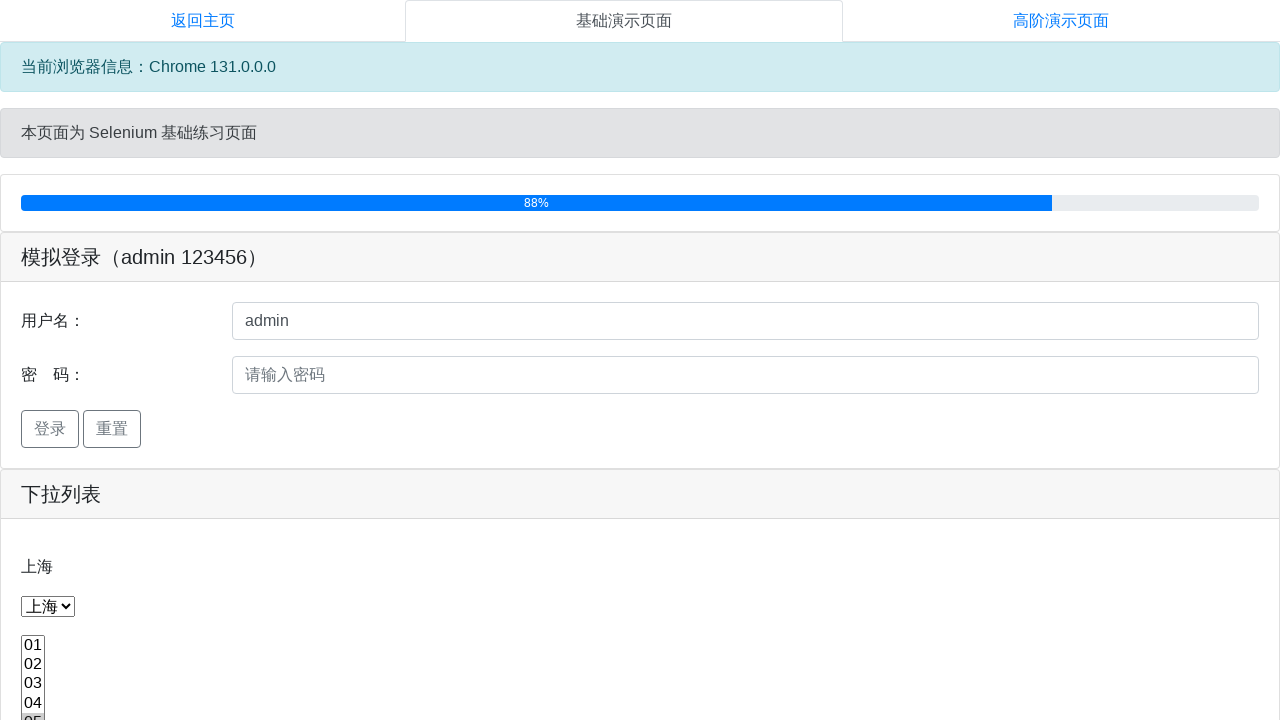